Tests the Date And Time picker on demoqa.com by selecting a specific date and time, then verifying the selection

Starting URL: https://demoqa.com/date-picker

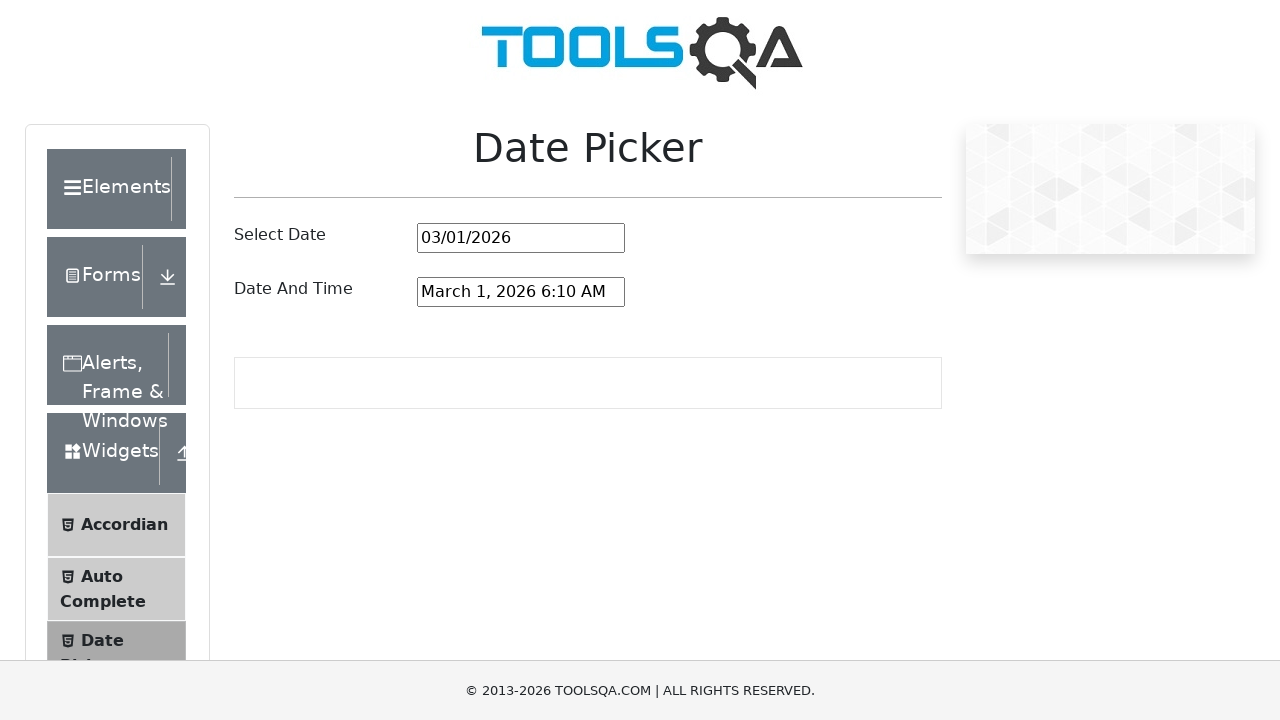

Clicked on Date And Time input to open the picker at (521, 292) on #dateAndTimePickerInput
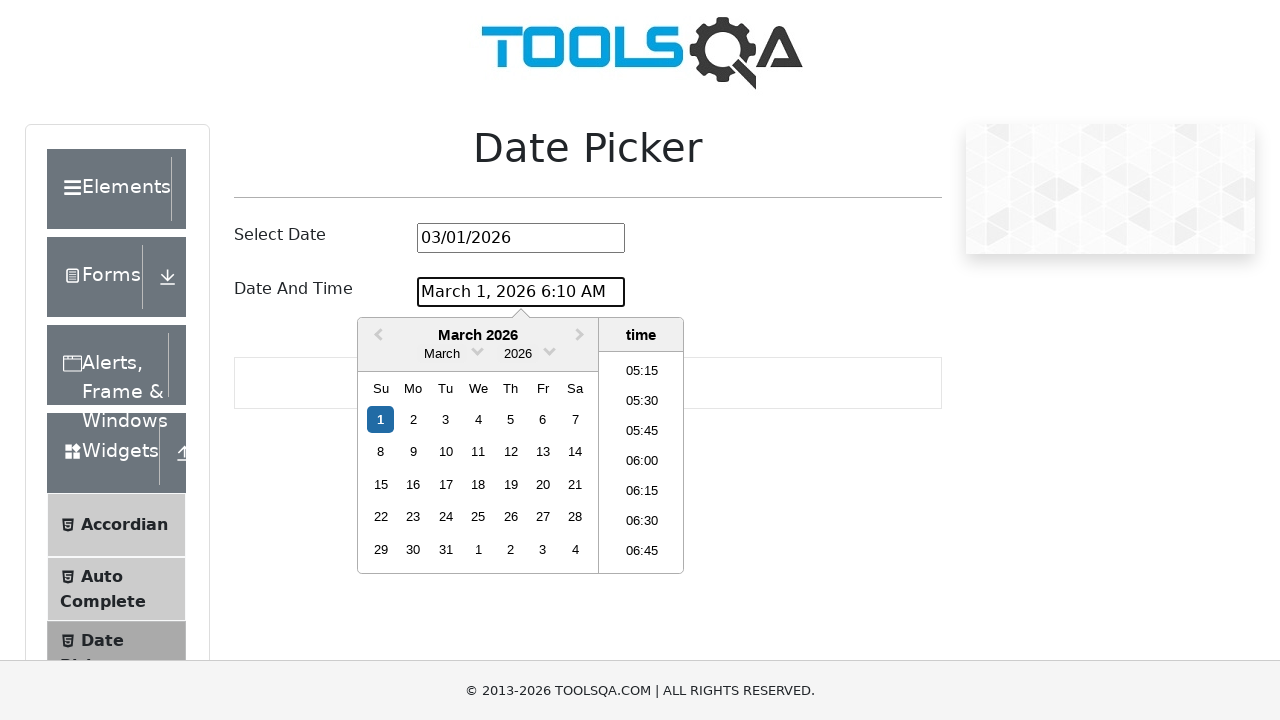

Clicked on month dropdown to open month selection at (442, 354) on .react-datepicker__month-read-view
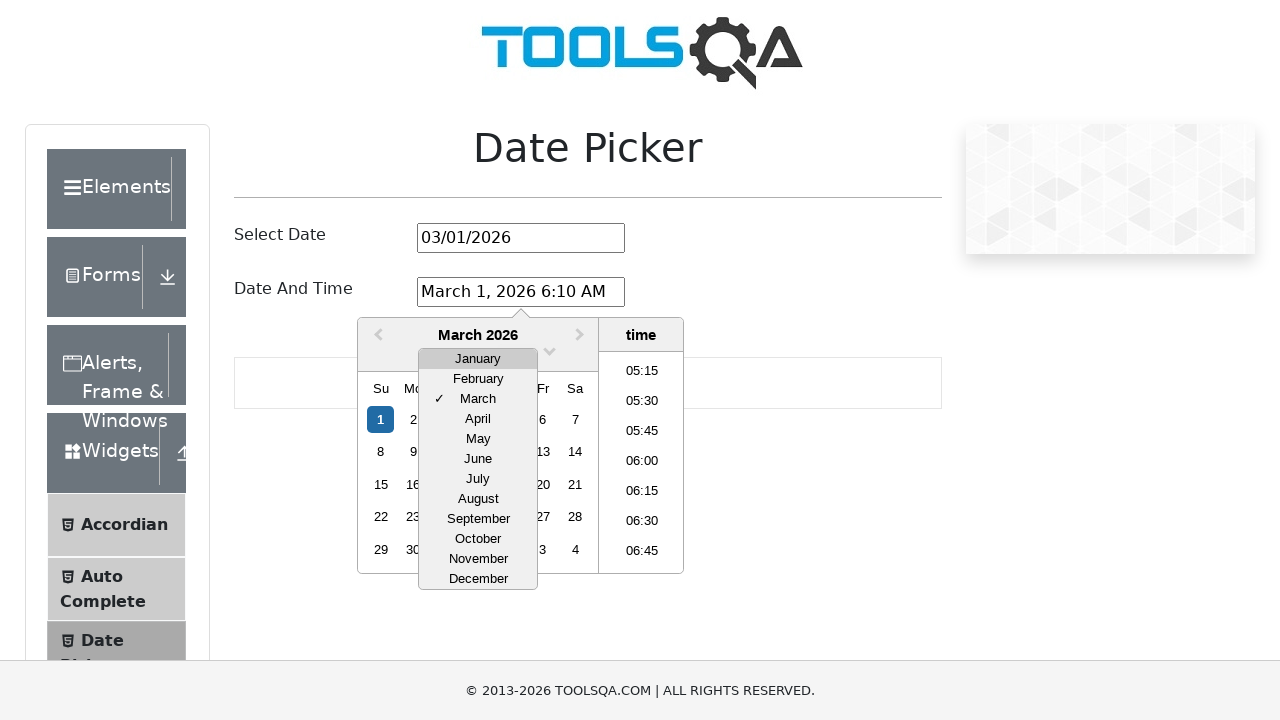

Selected August from month dropdown at (478, 499) on .react-datepicker__month-option >> text=August
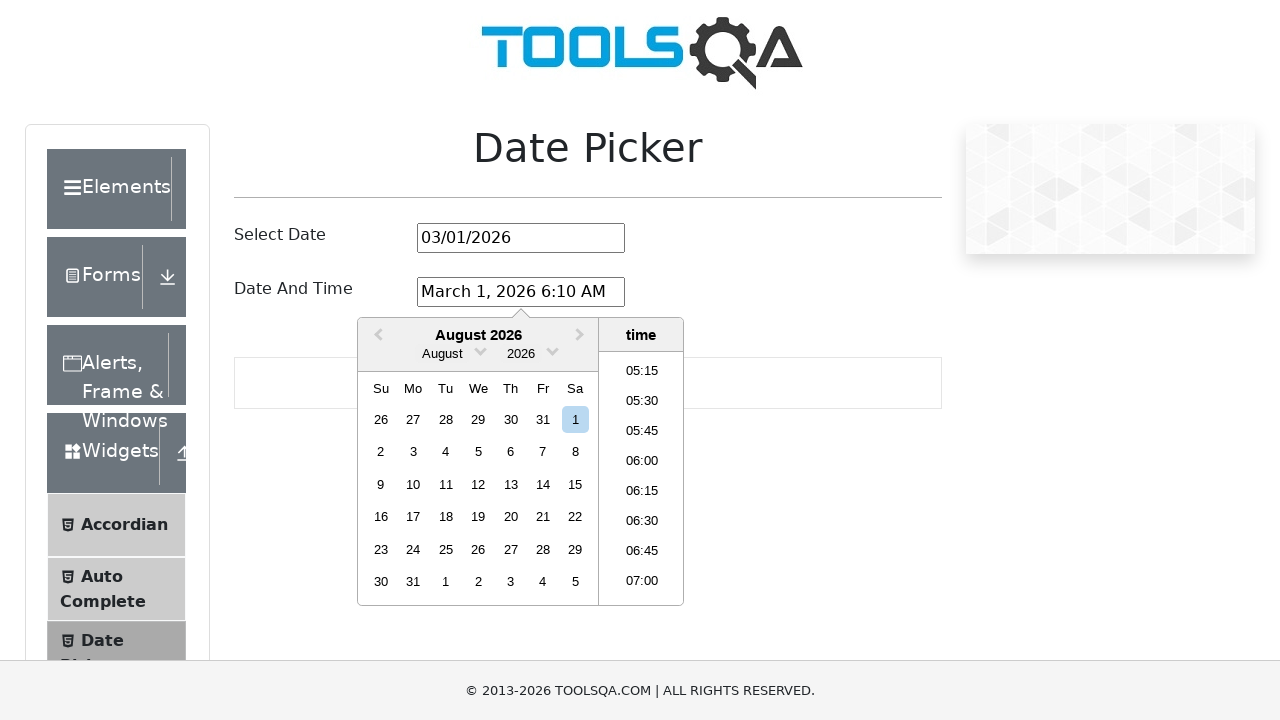

Clicked on year dropdown to open year selection at (521, 354) on .react-datepicker__year-read-view
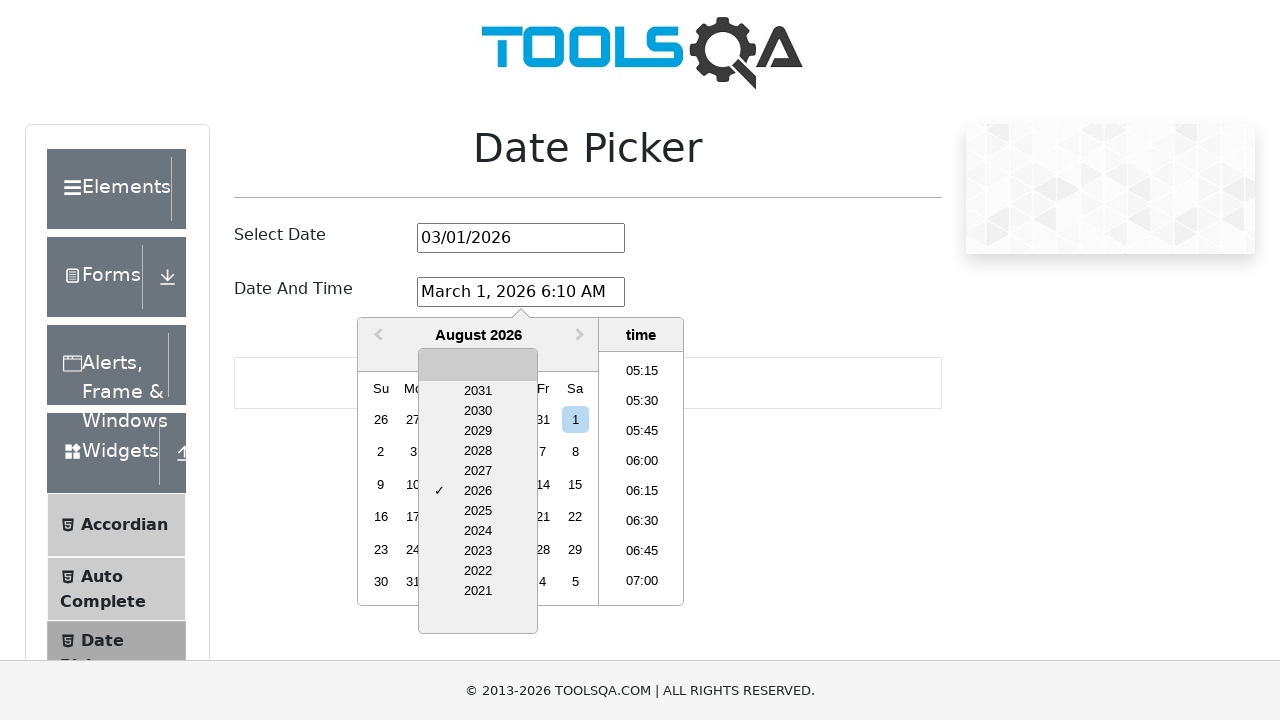

Selected 2024 from year dropdown at (478, 531) on .react-datepicker__year-option >> text=2024
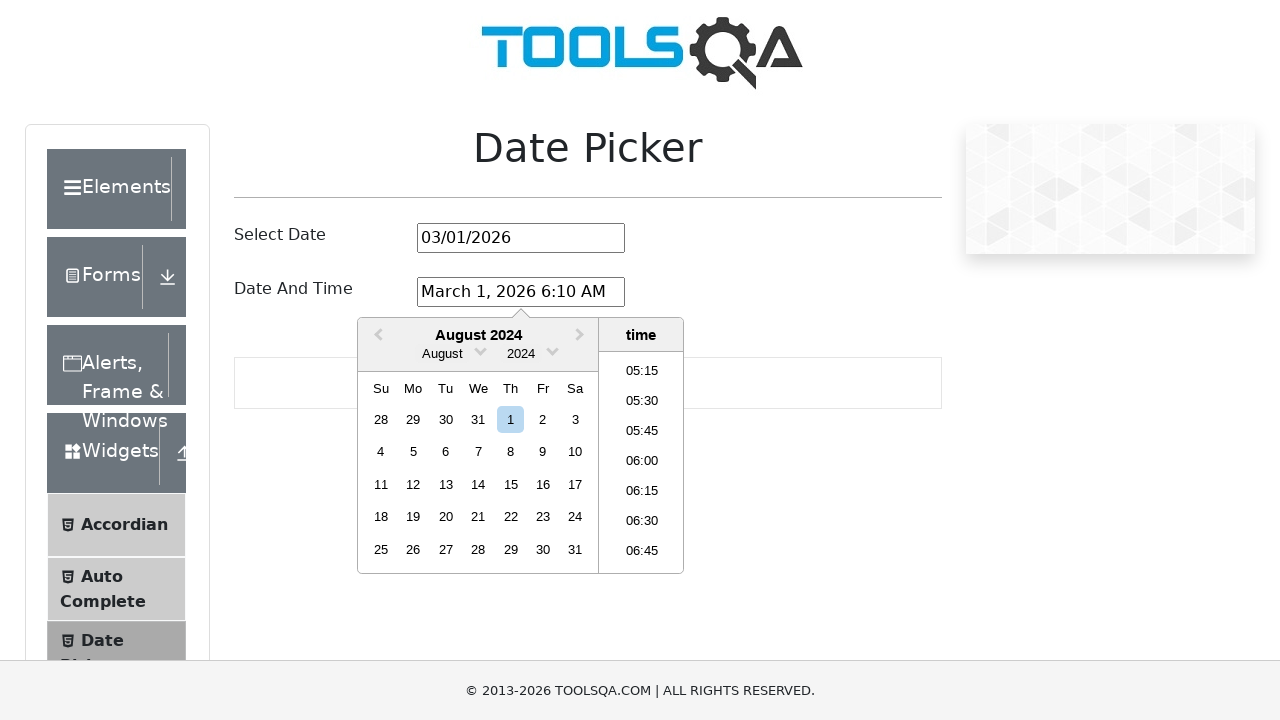

Selected day 22 from the calendar at (510, 517) on .react-datepicker__day--022:not(.react-datepicker__day--outside-month)
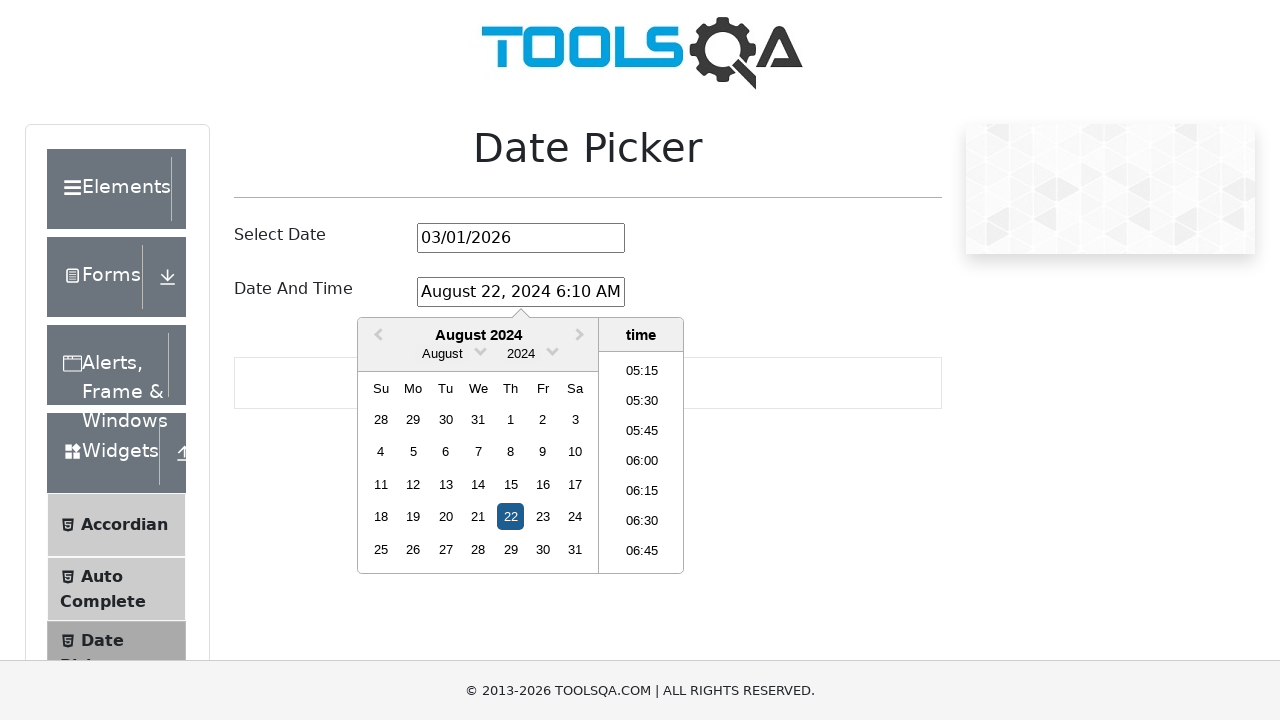

Selected 10:30 from time list at (642, 462) on .react-datepicker__time-list-item >> text=10:30
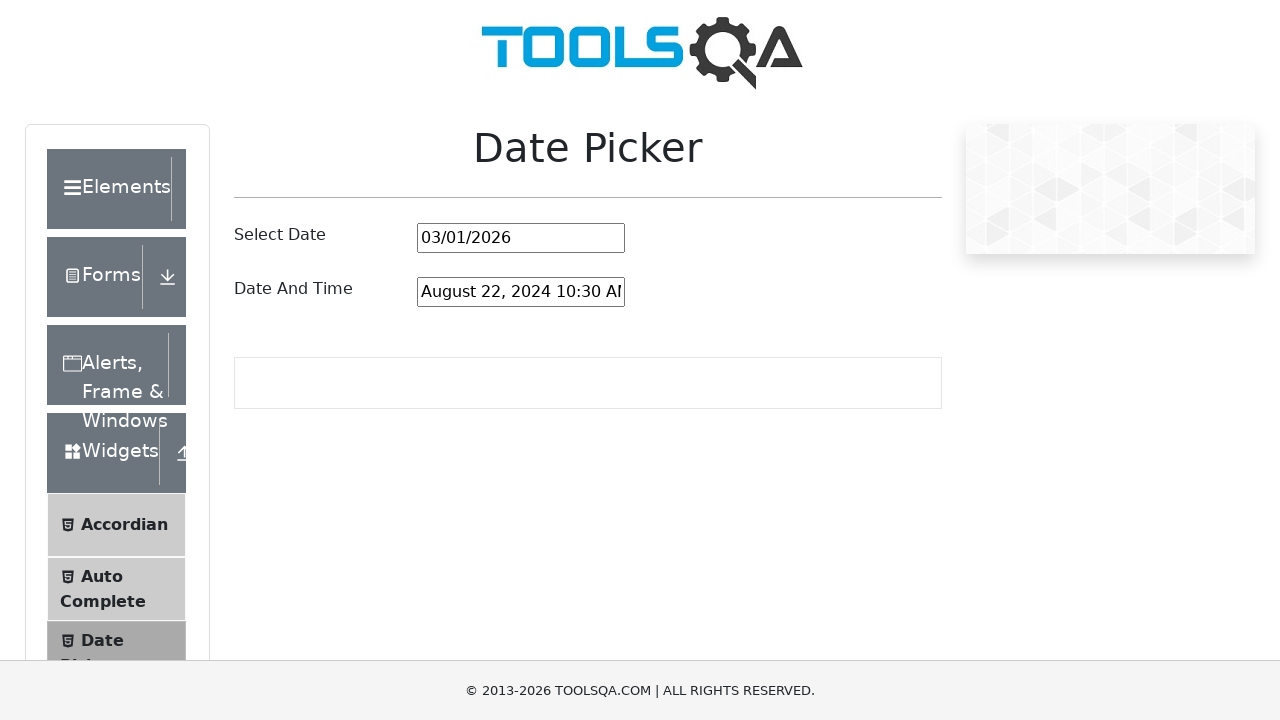

Verified that Date And Time input contains 'August' in the value
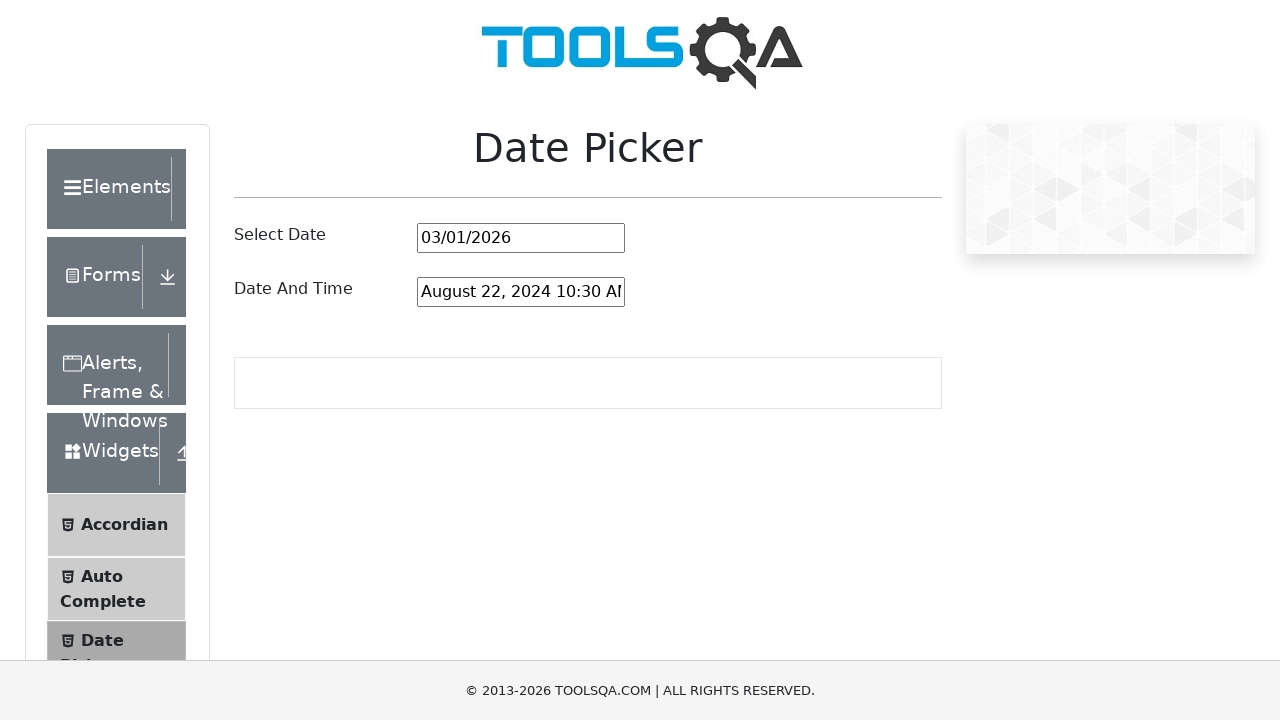

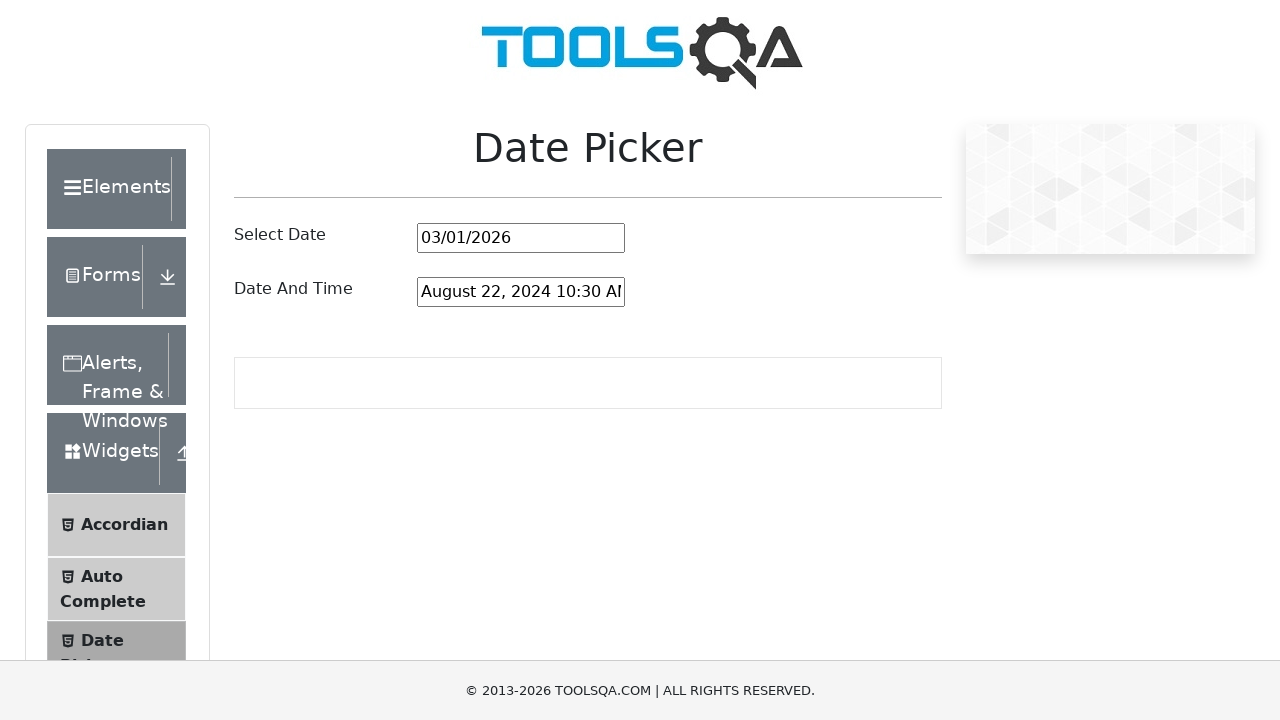